Tests file download functionality by navigating to a download page and clicking on a file link to initiate download

Starting URL: https://the-internet.herokuapp.com/download

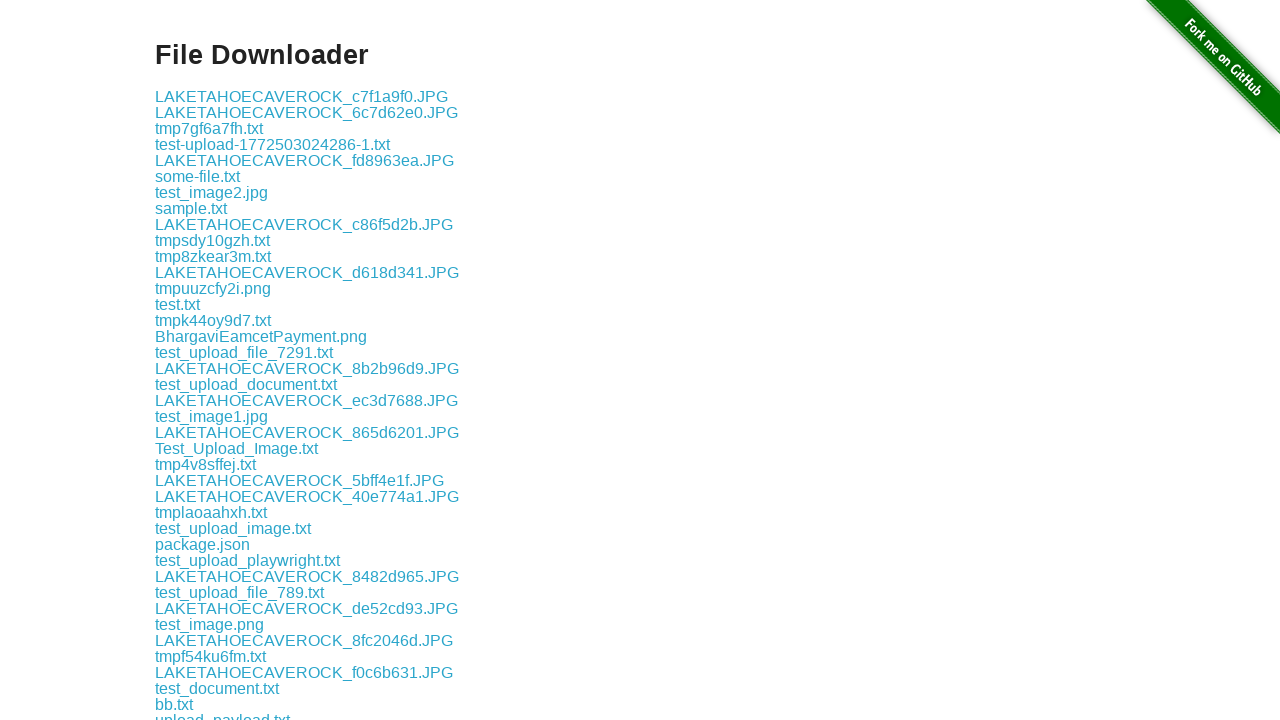

Clicked on file link 'some-file.txt' to initiate download at (198, 176) on a:text('some-file.txt')
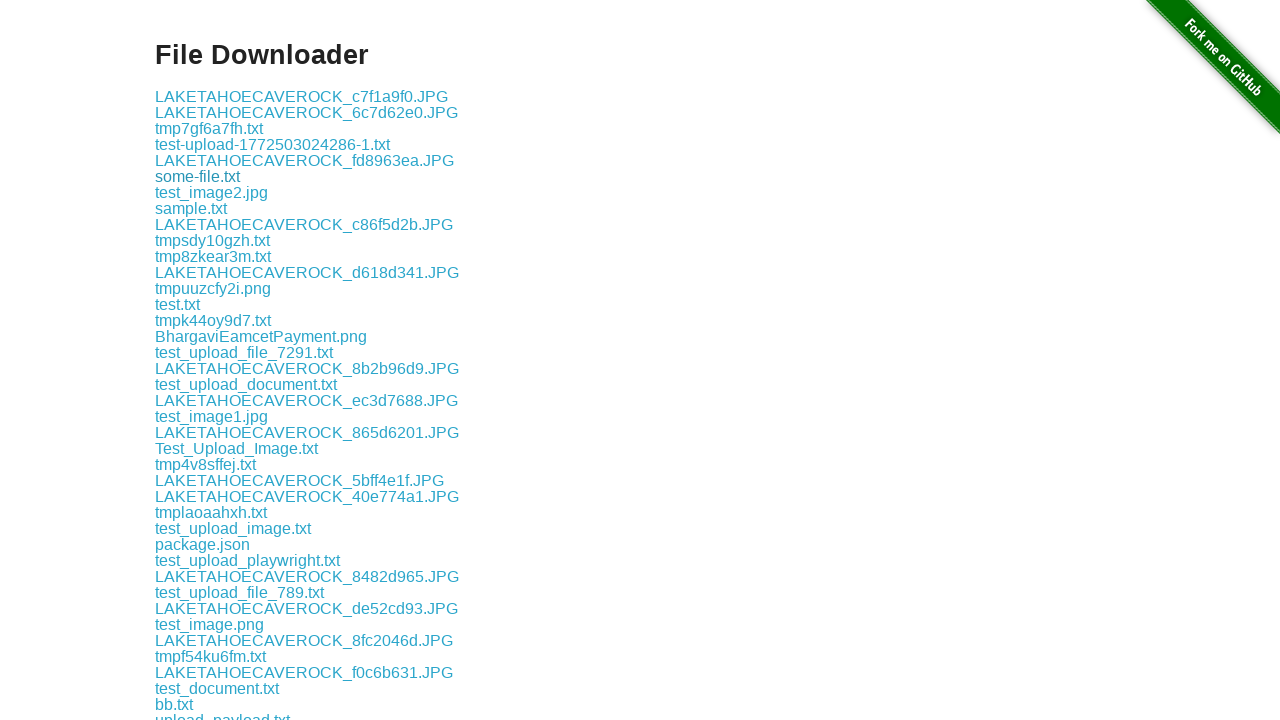

Waited 2 seconds for download to start
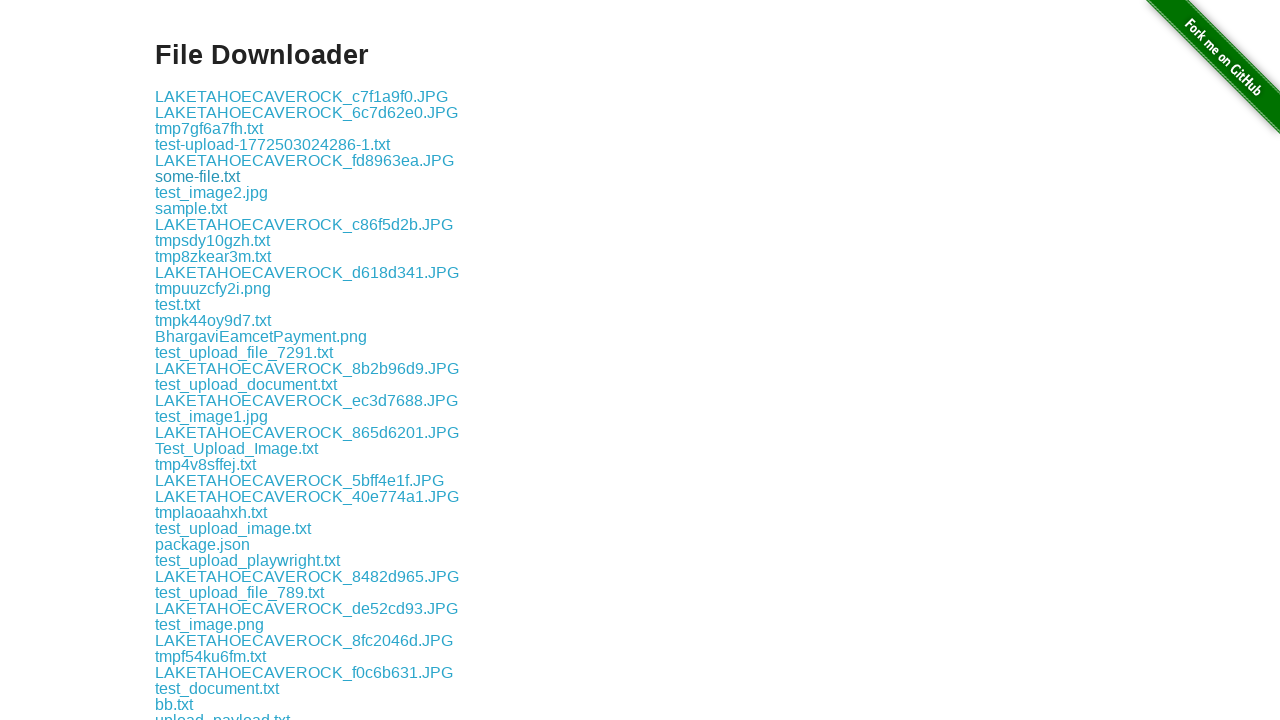

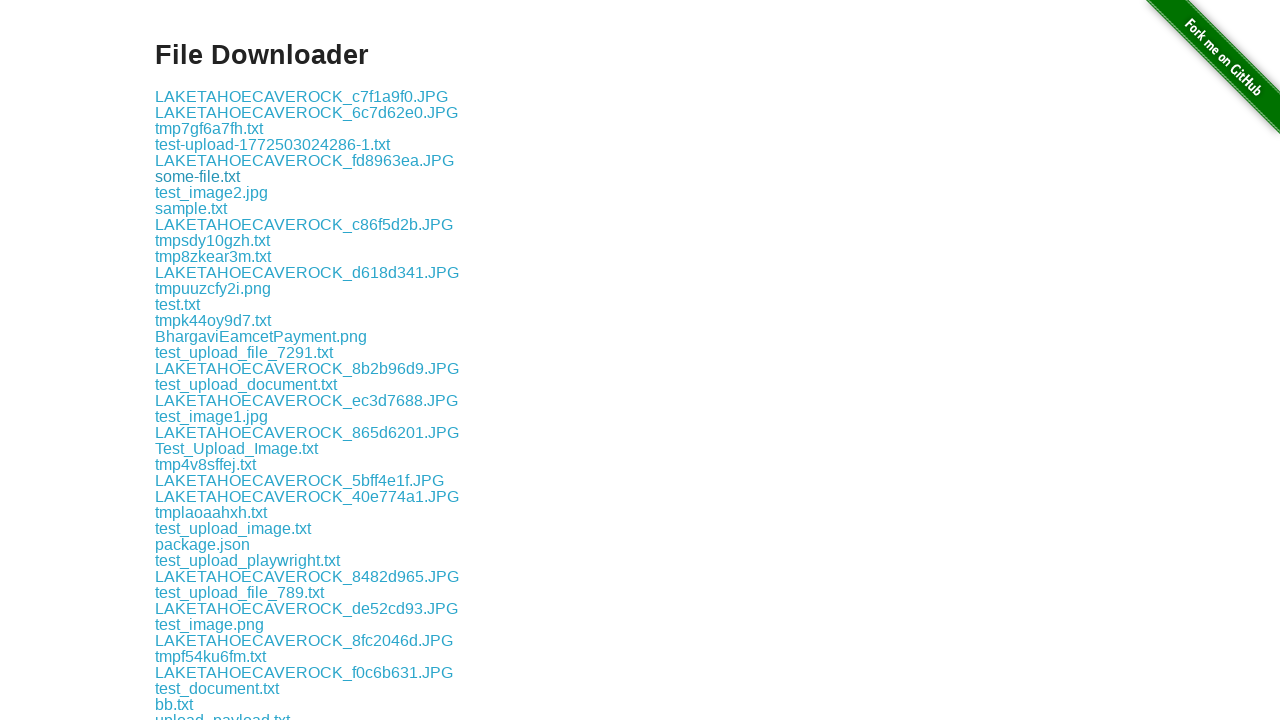